Tests mortgage calculator form by clearing and filling the purchase price and down payment percentage fields with new values

Starting URL: https://www.mlcalc.com

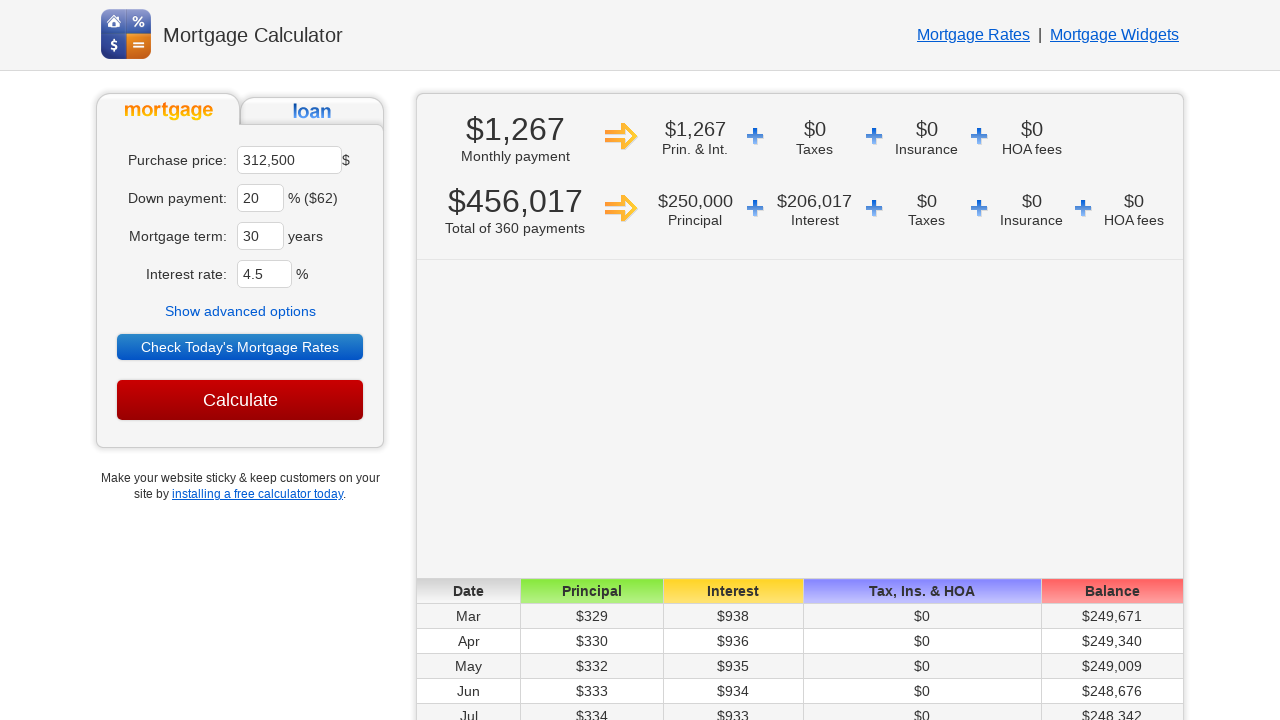

Cleared purchase price field on input[name='ma']
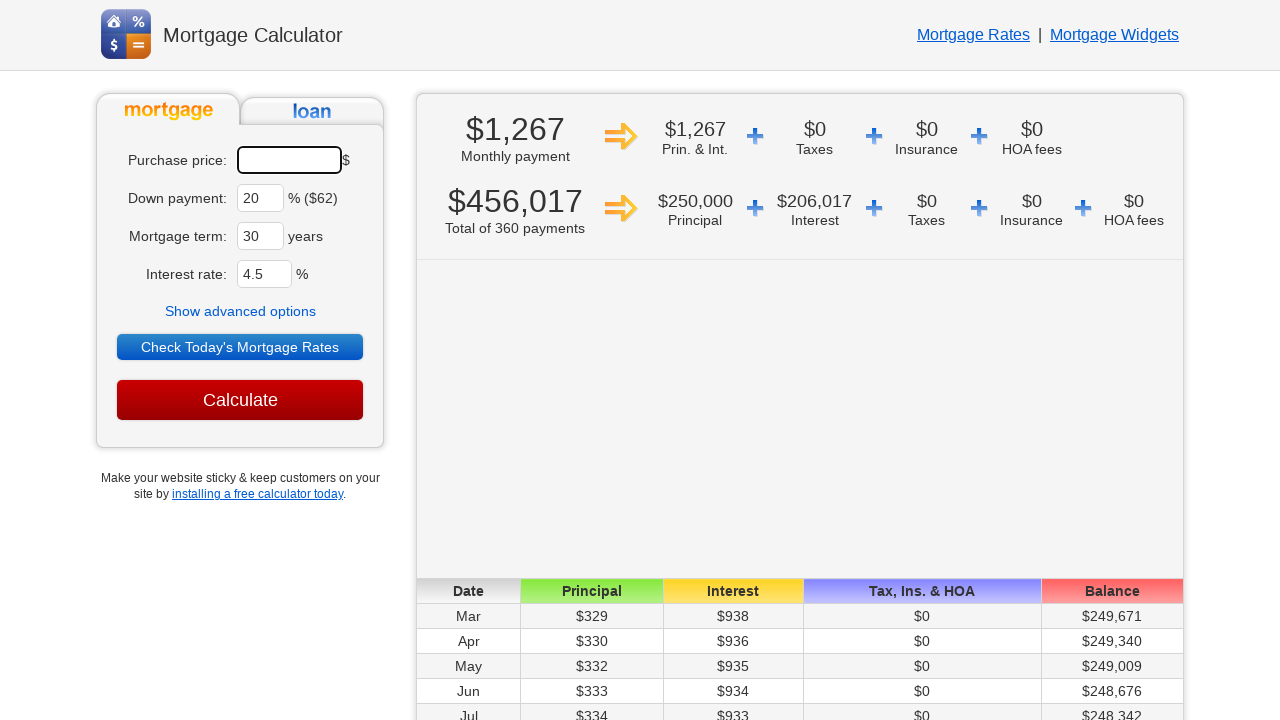

Filled purchase price field with 45000 on input[name='ma']
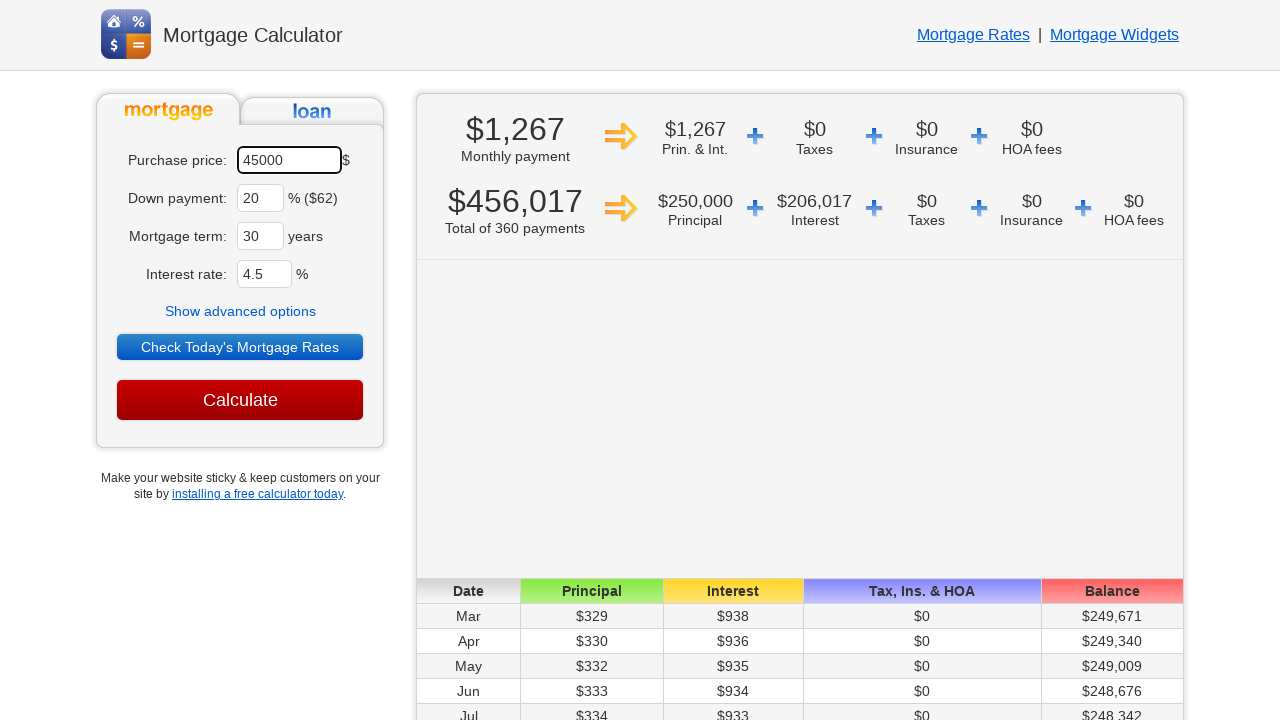

Cleared down payment percentage field on input[name='dp']
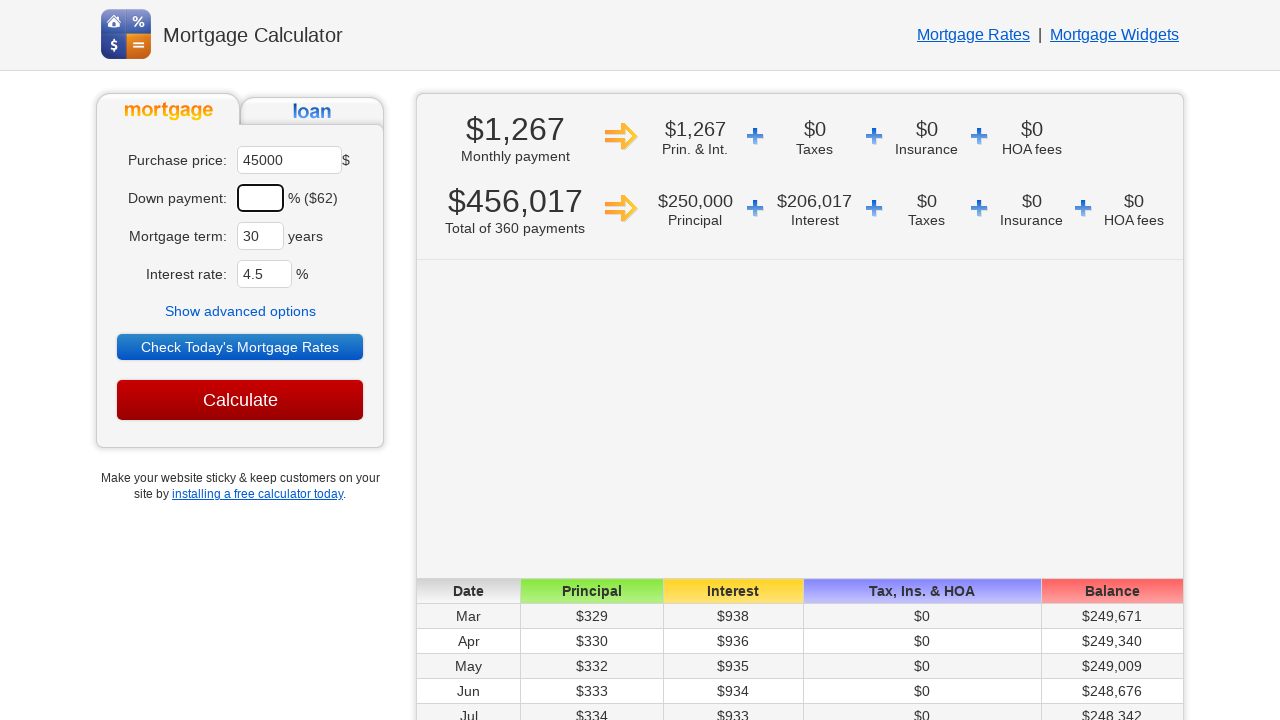

Filled down payment percentage field with 25 on input[name='dp']
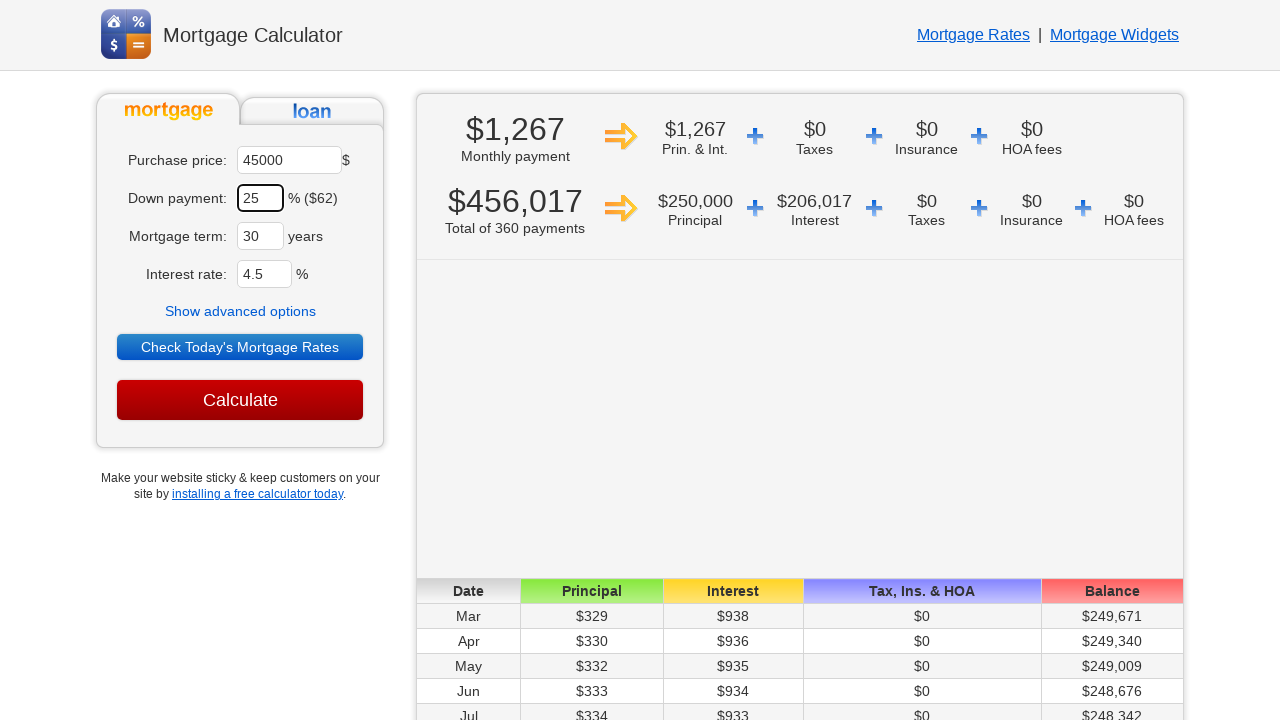

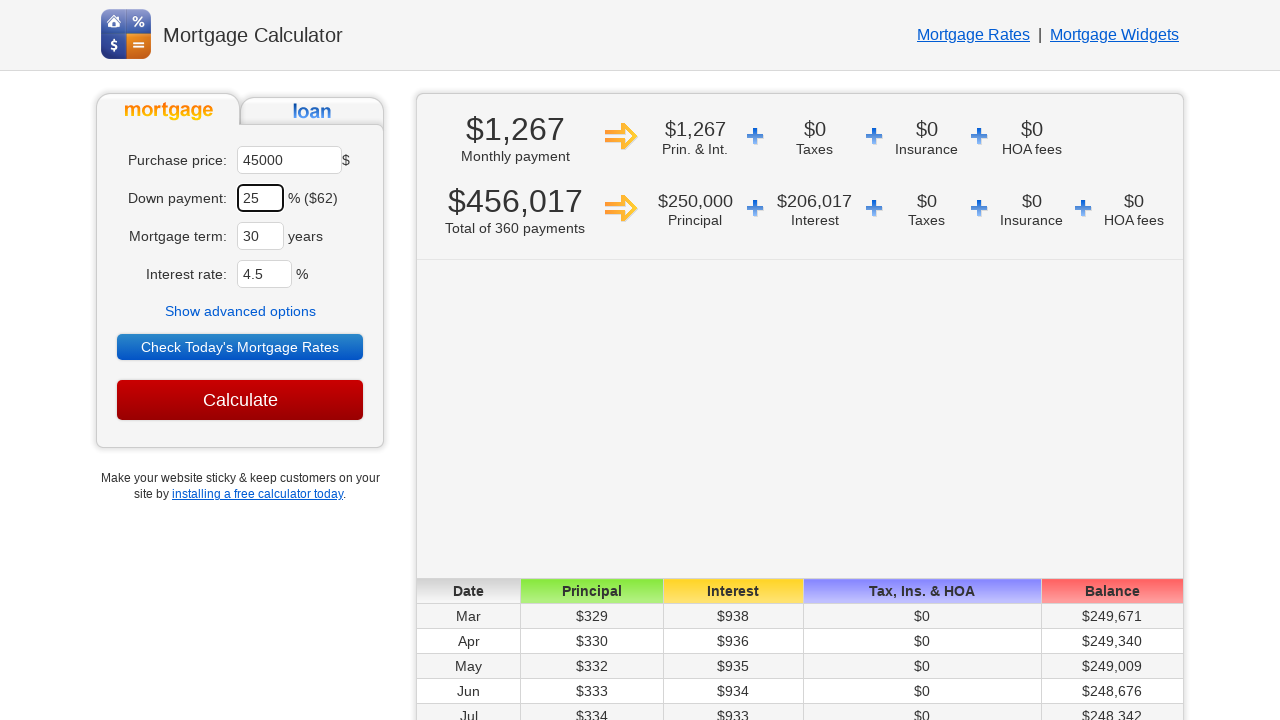